Tests dynamic content loading by clicking a start button and waiting for the finish text to appear on the page.

Starting URL: http://the-internet.herokuapp.com/dynamic_loading/2

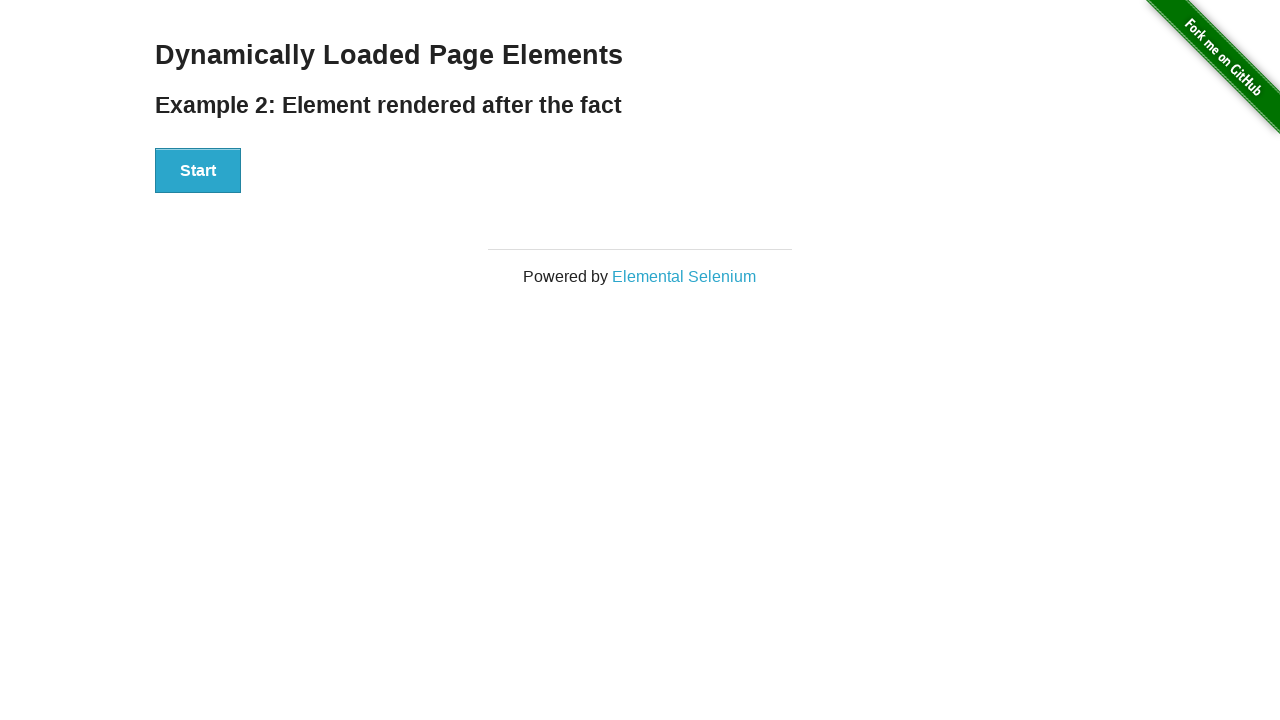

Navigated to dynamic loading test page
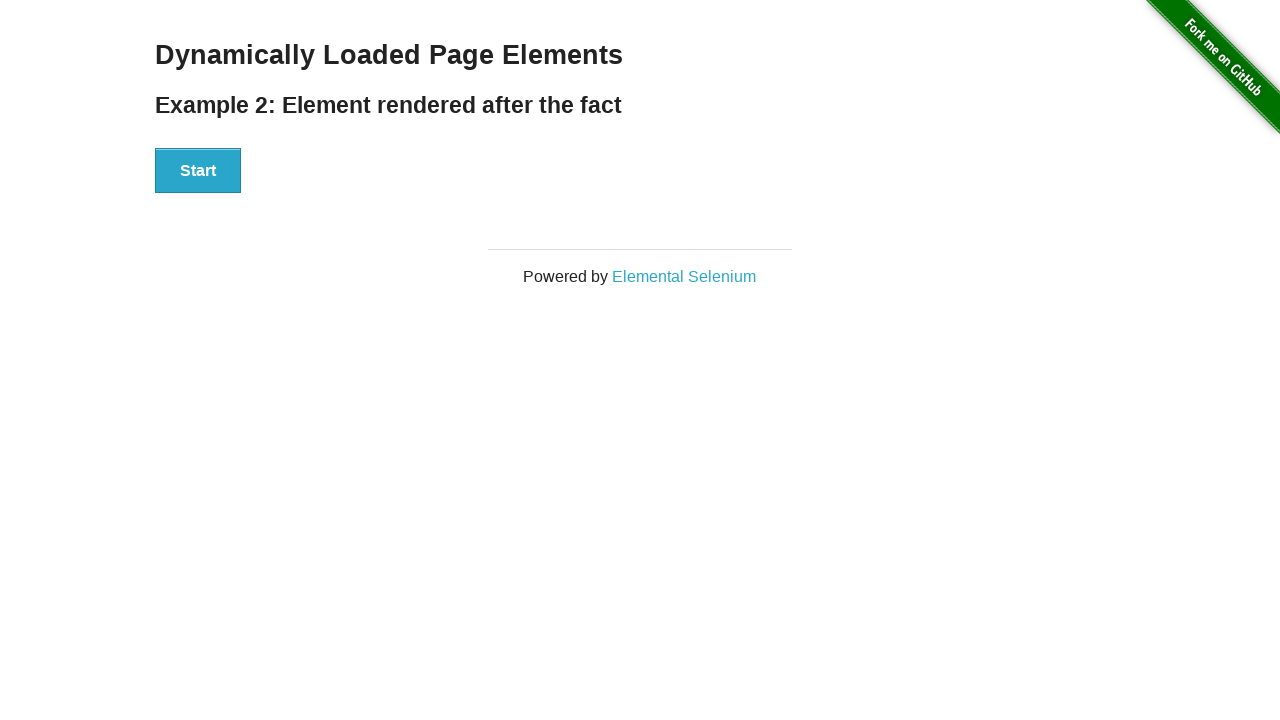

Clicked start button to trigger dynamic content loading at (198, 171) on #start>button
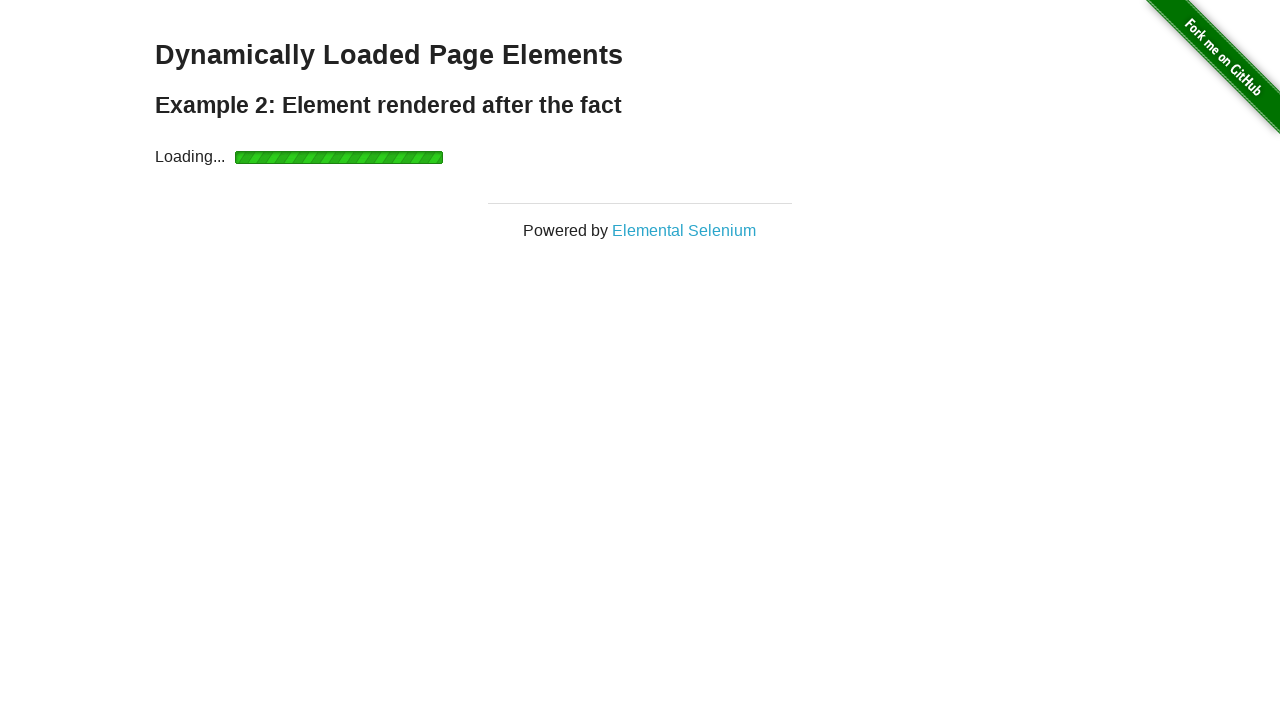

Finish element appeared after dynamic loading completed
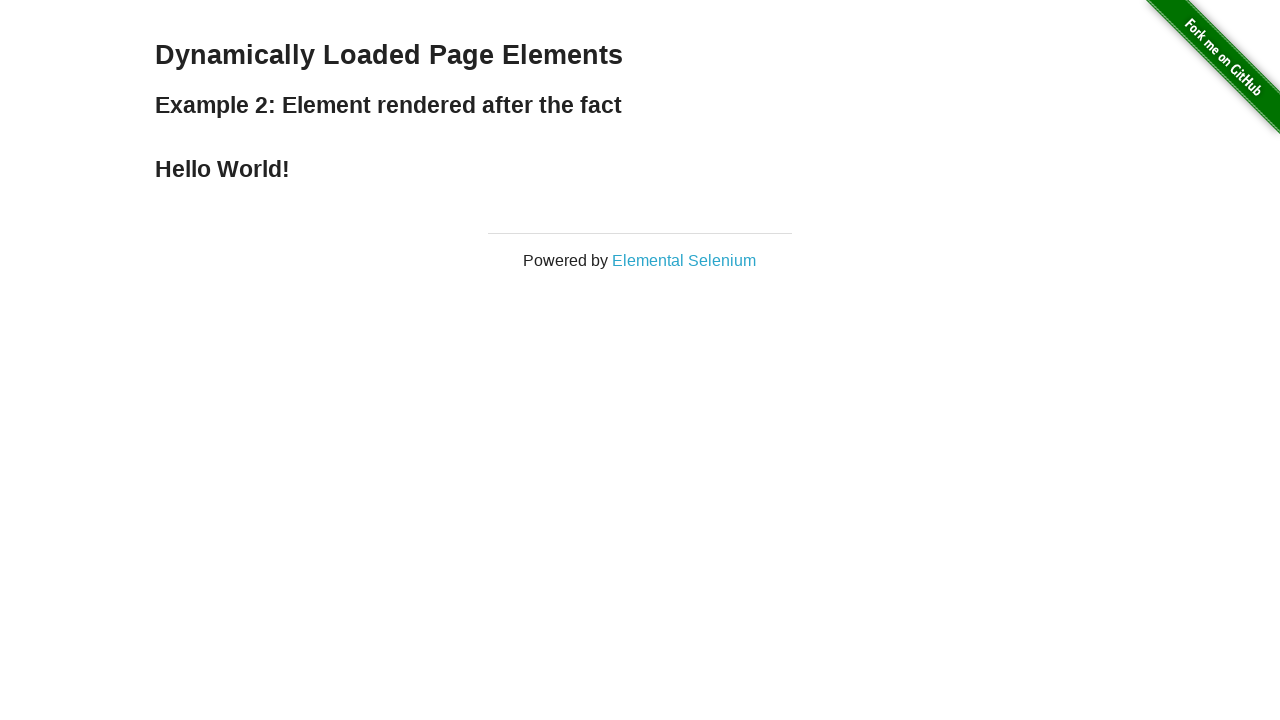

Located finish element with loaded text
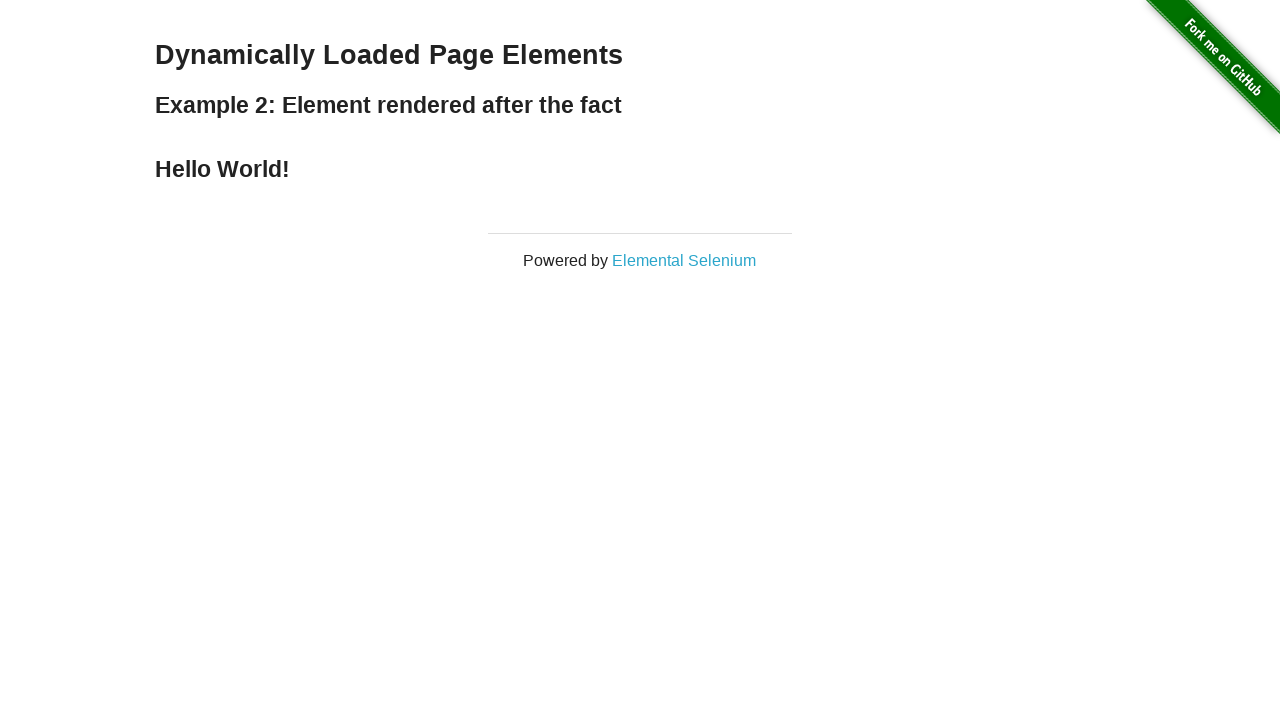

Retrieved finish element text content: 'Hello World!'
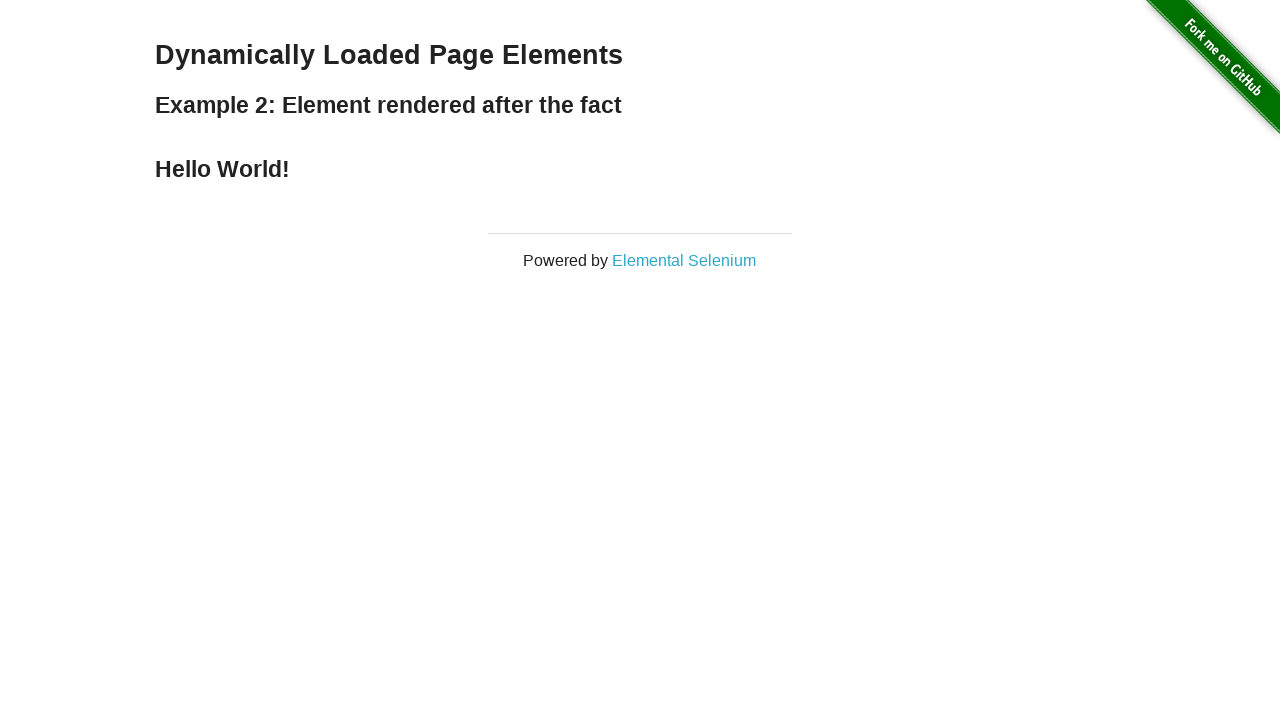

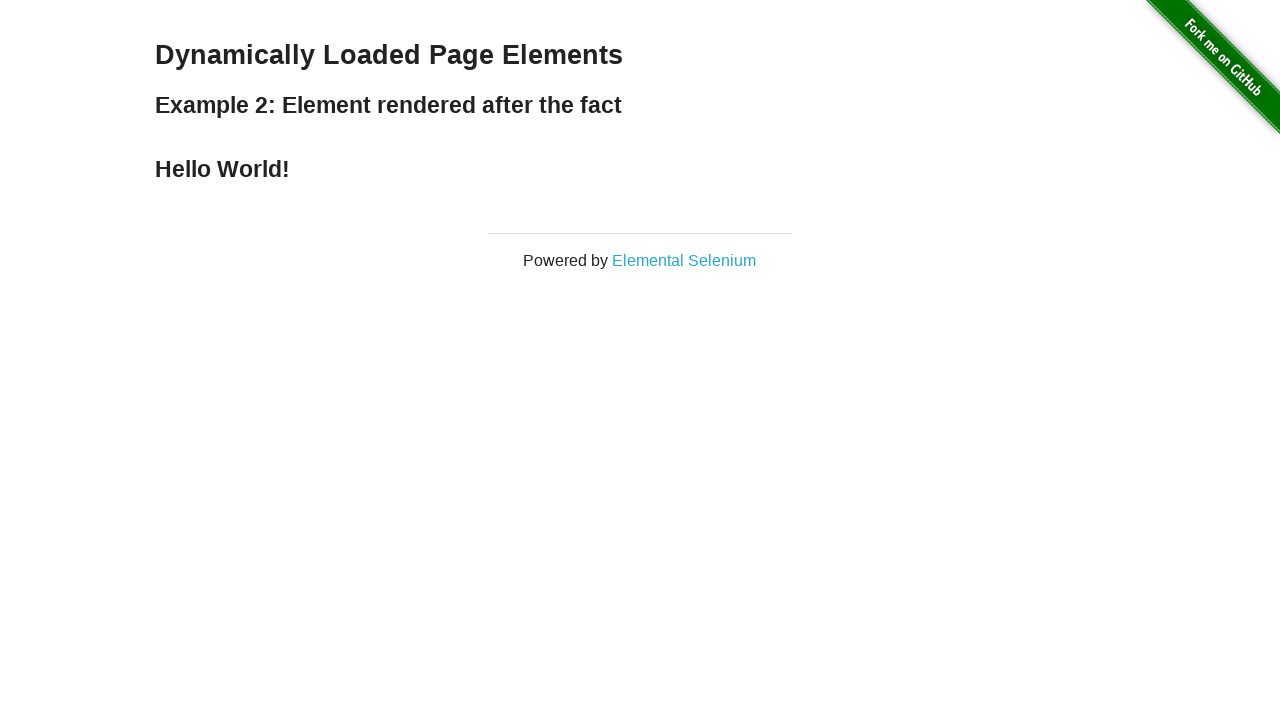